Navigates to the Noto Emoji Animation page and scrolls to load all emoji content, then verifies emoji buttons are visible on the page.

Starting URL: https://googlefonts.github.io/noto-emoji-animation/

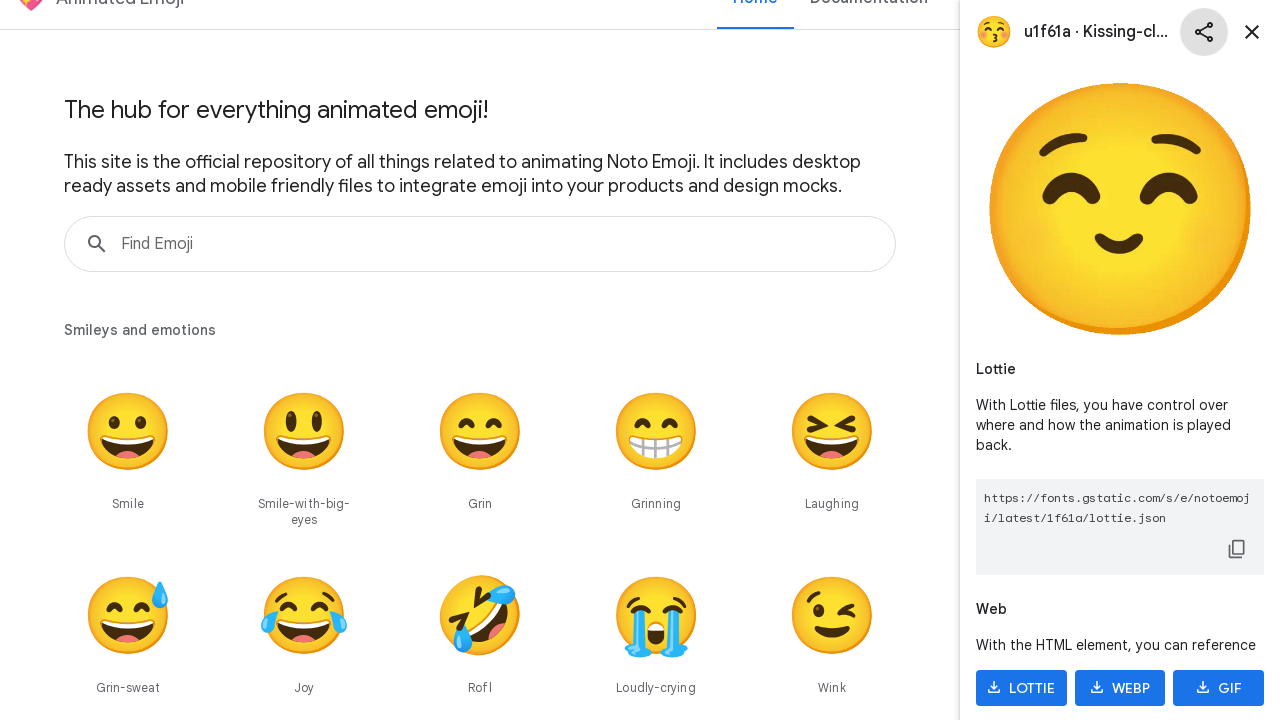

Waited for page to reach network idle state
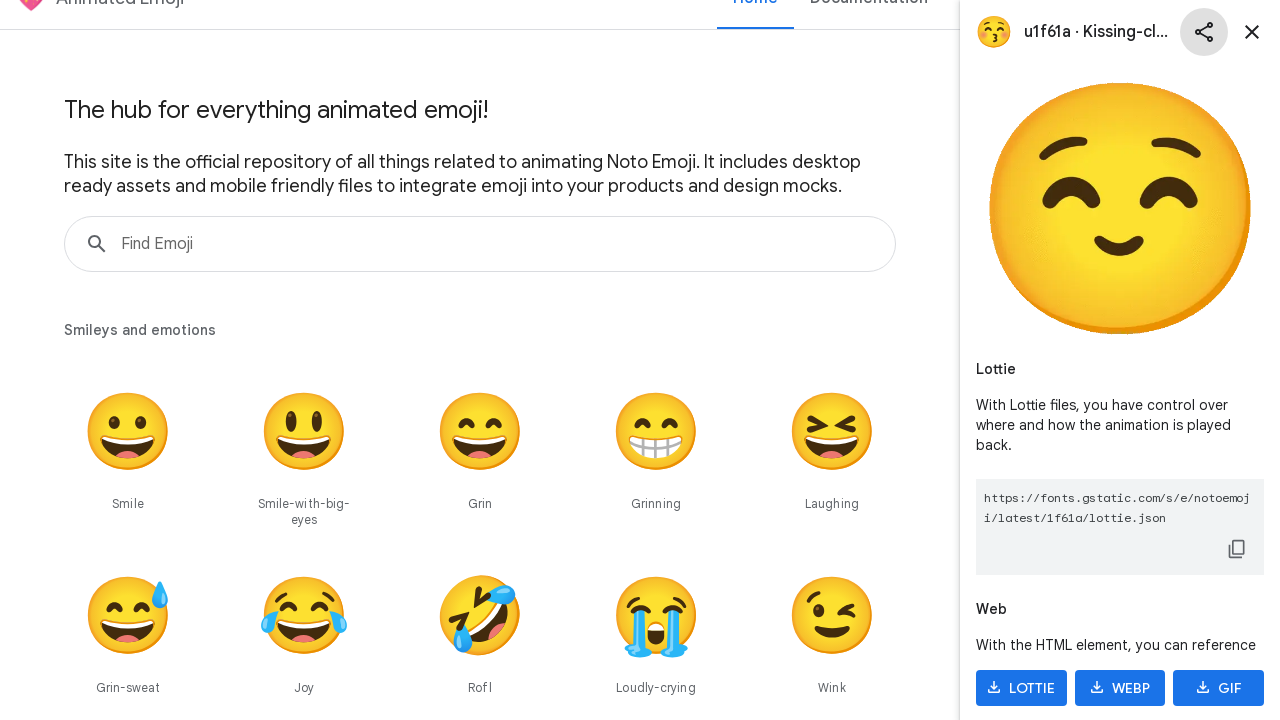

Scrolled to bottom of page to trigger lazy loading of emojis
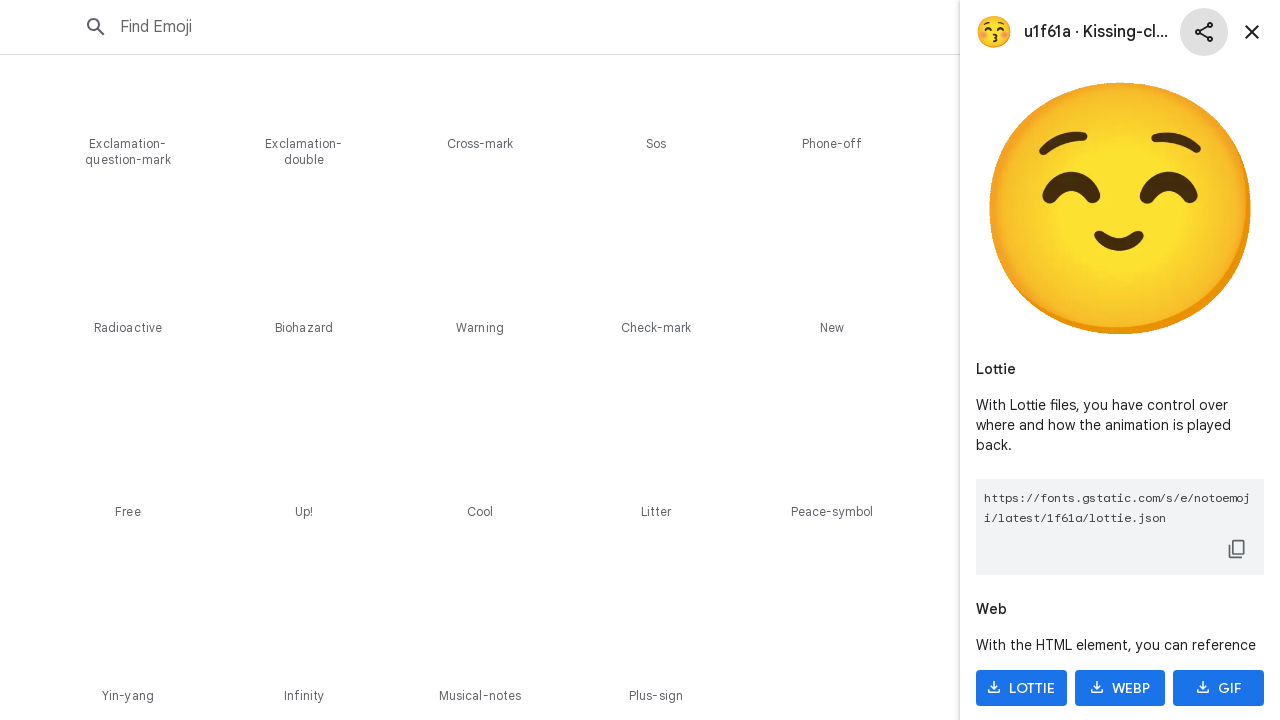

Waited 3 seconds for emoji content to load after scroll
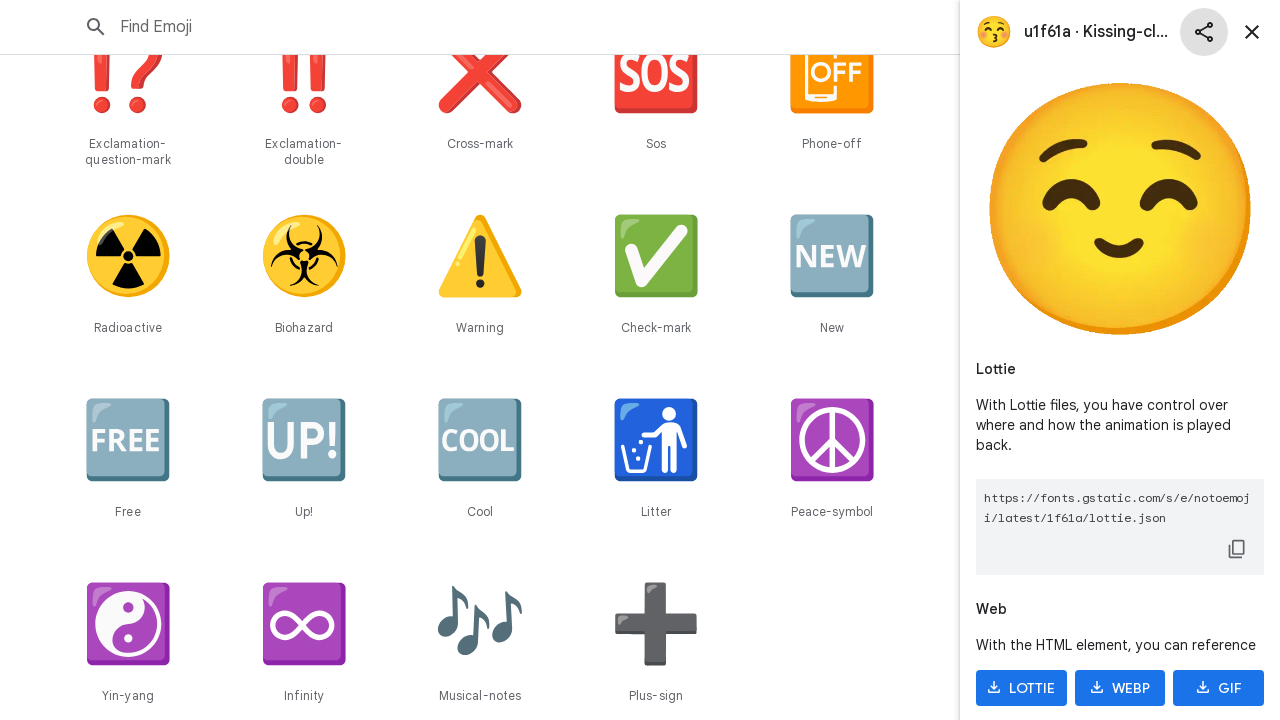

Verified emoji buttons are present on the page
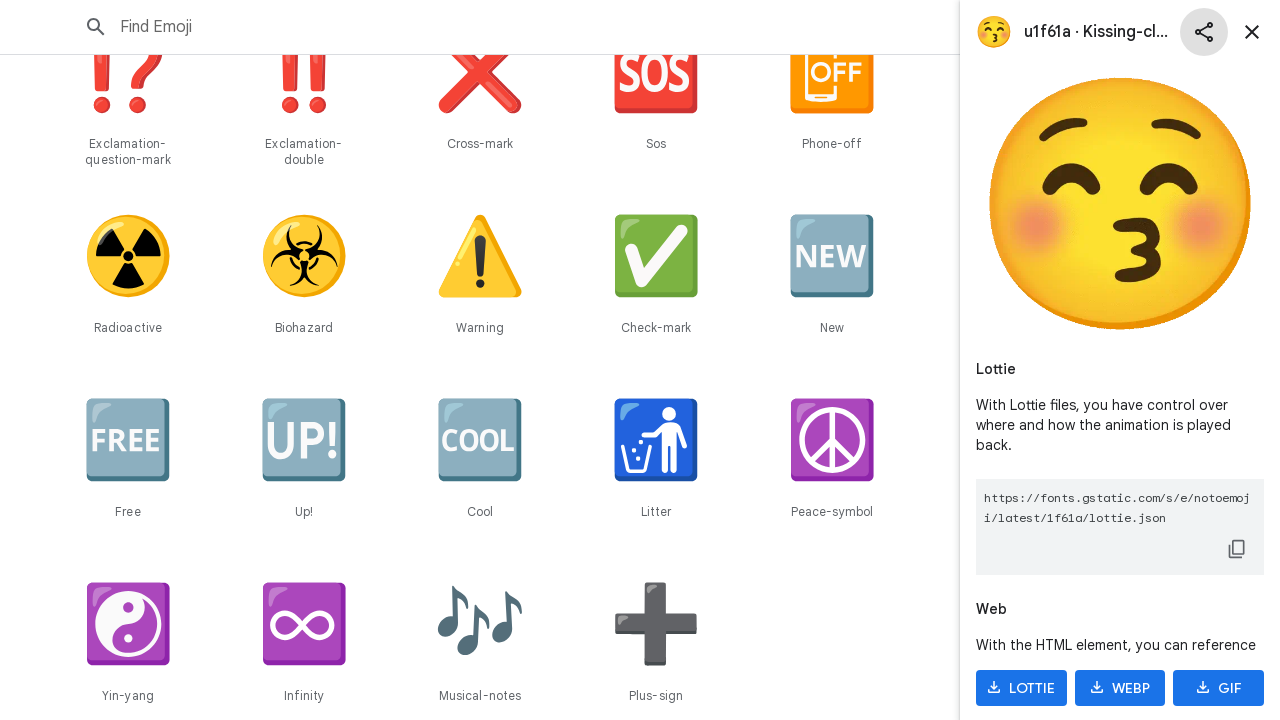

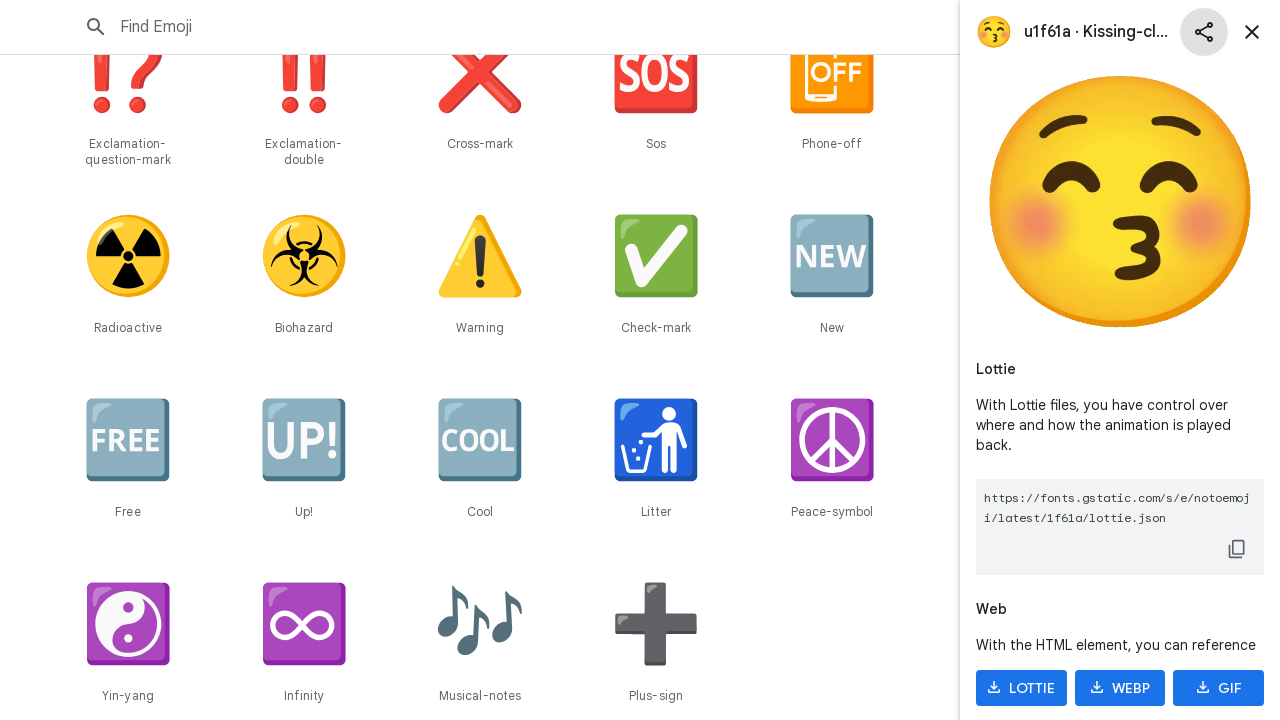